Tests modal dialog functionality by clicking a button to open a modal, then clicking the close button to dismiss it

Starting URL: https://formy-project.herokuapp.com/modal

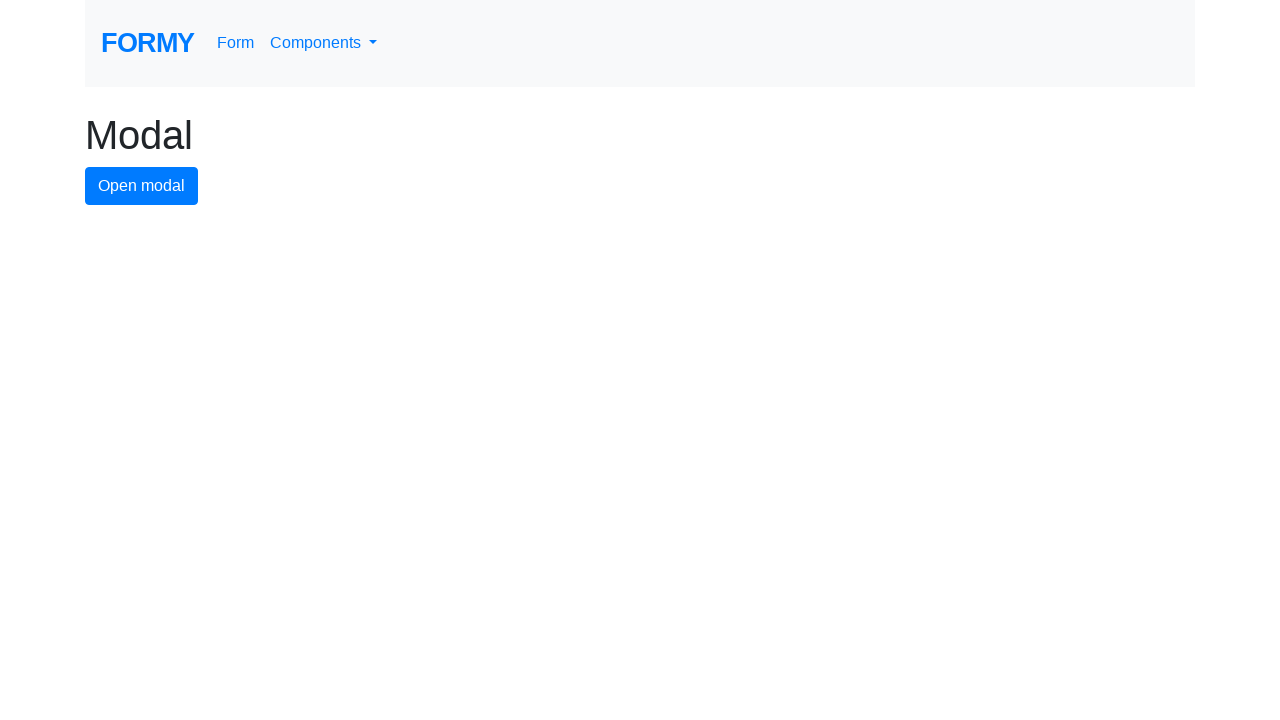

Clicked modal button to open the modal at (142, 186) on #modal-button
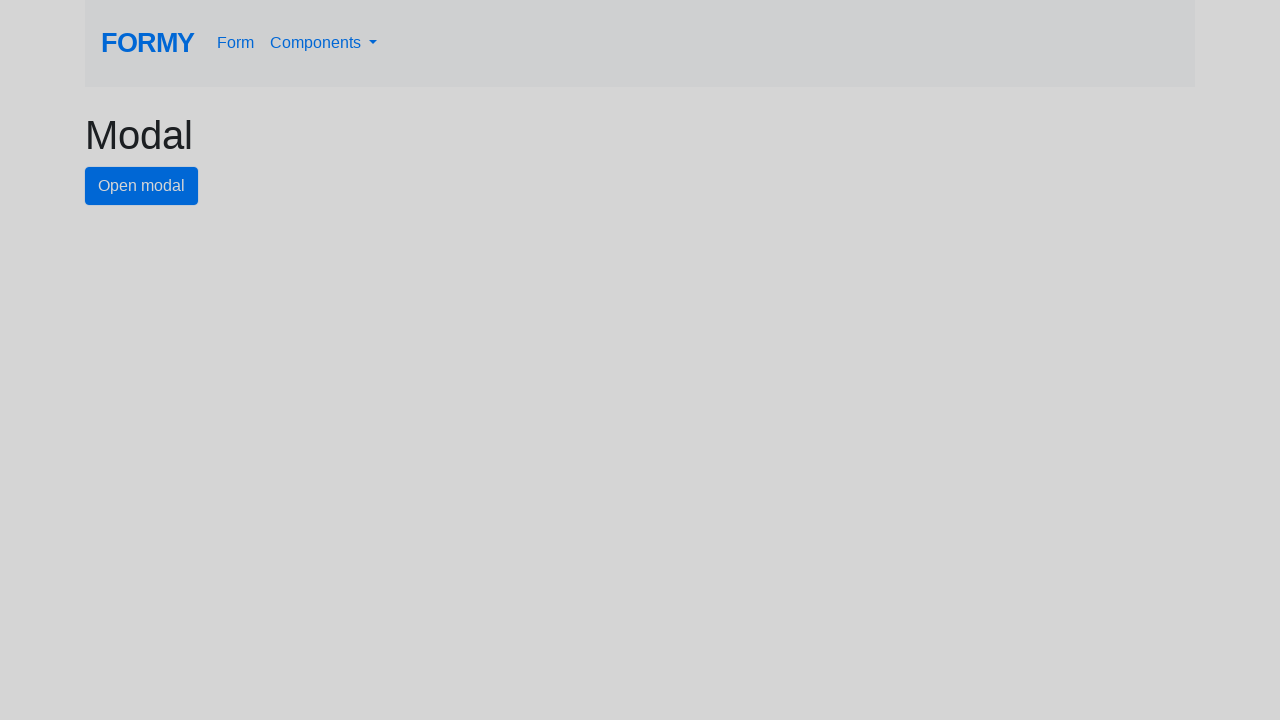

Modal appeared and close button became visible
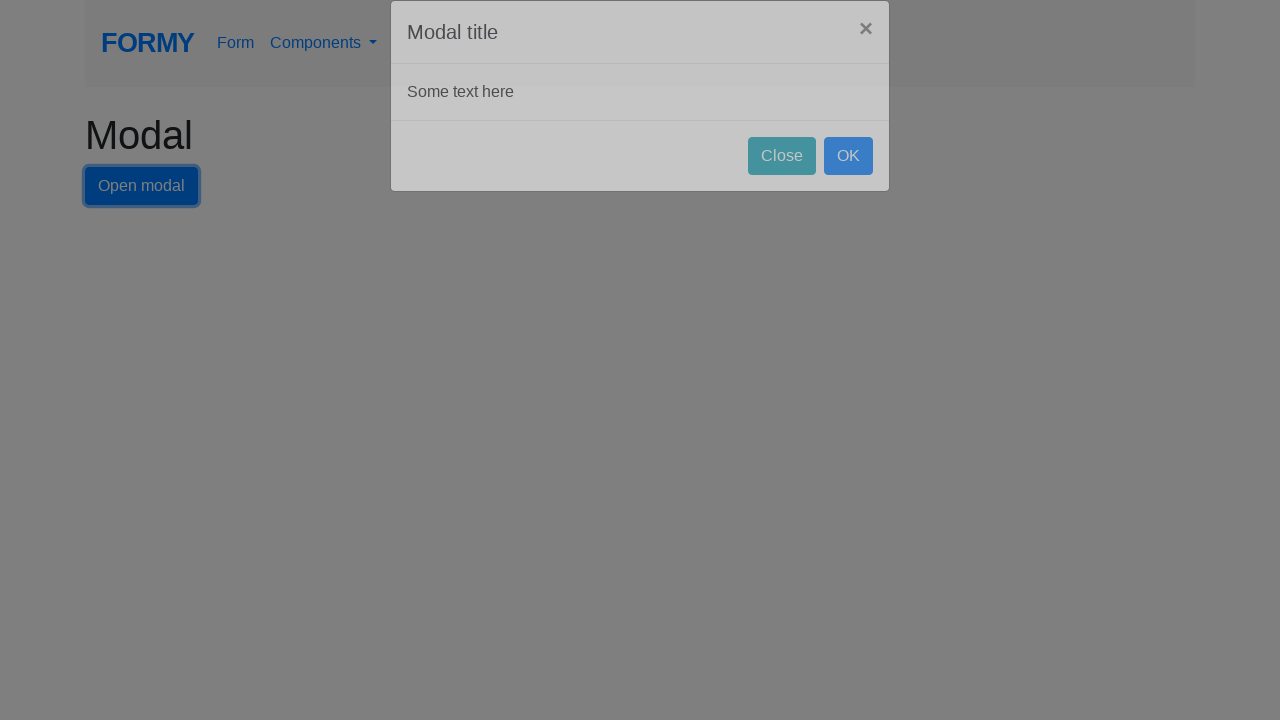

Clicked close button to dismiss the modal at (782, 184) on #close-button
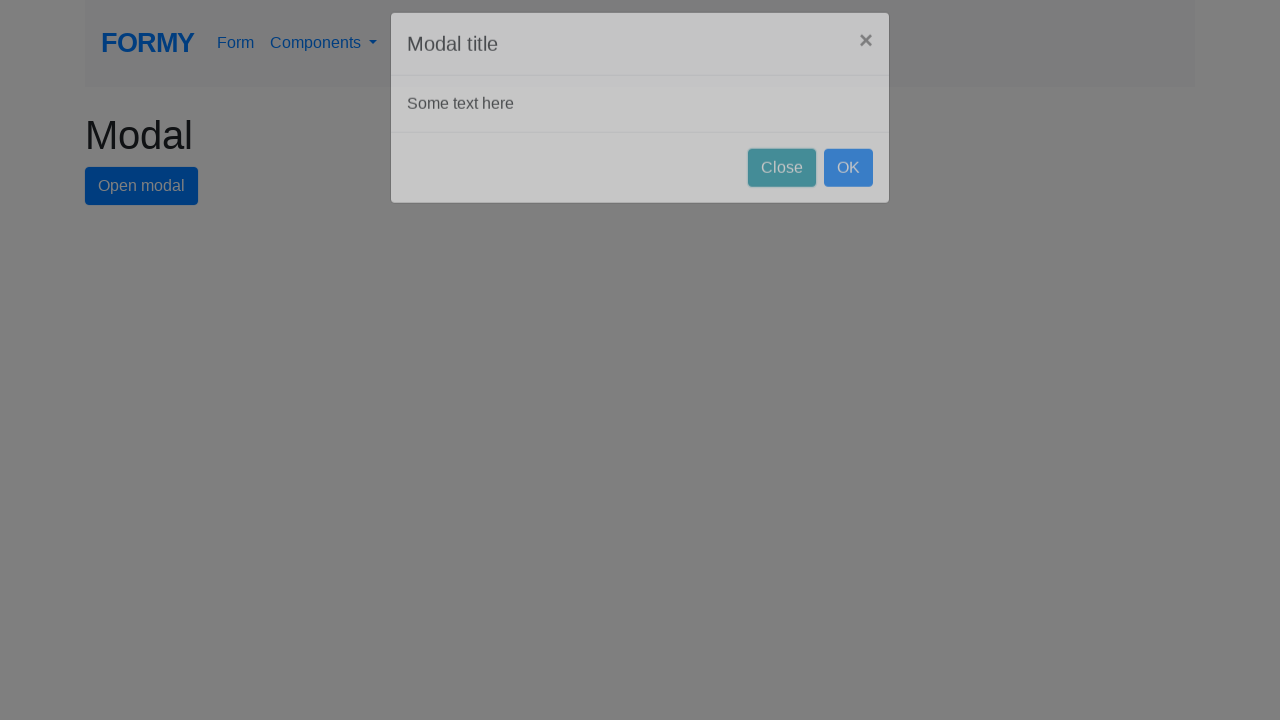

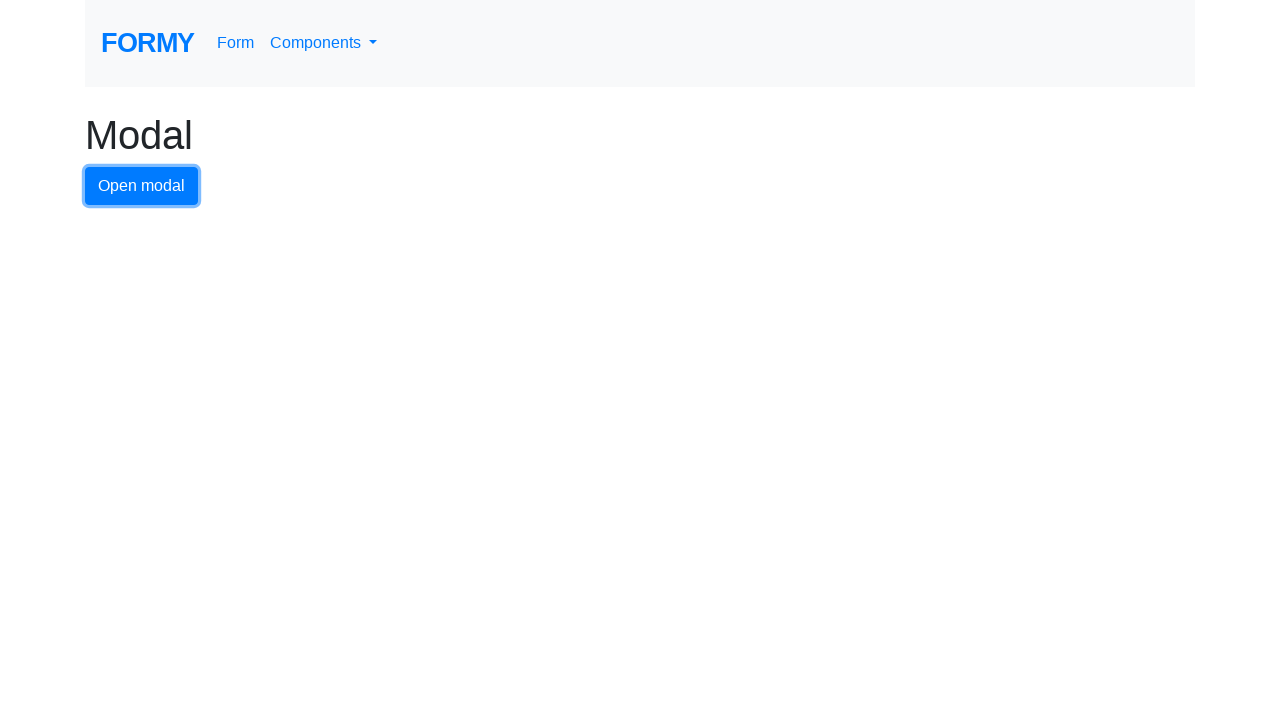